Tests opening a new tab functionality

Starting URL: https://codenboxautomationlab.com/practice/

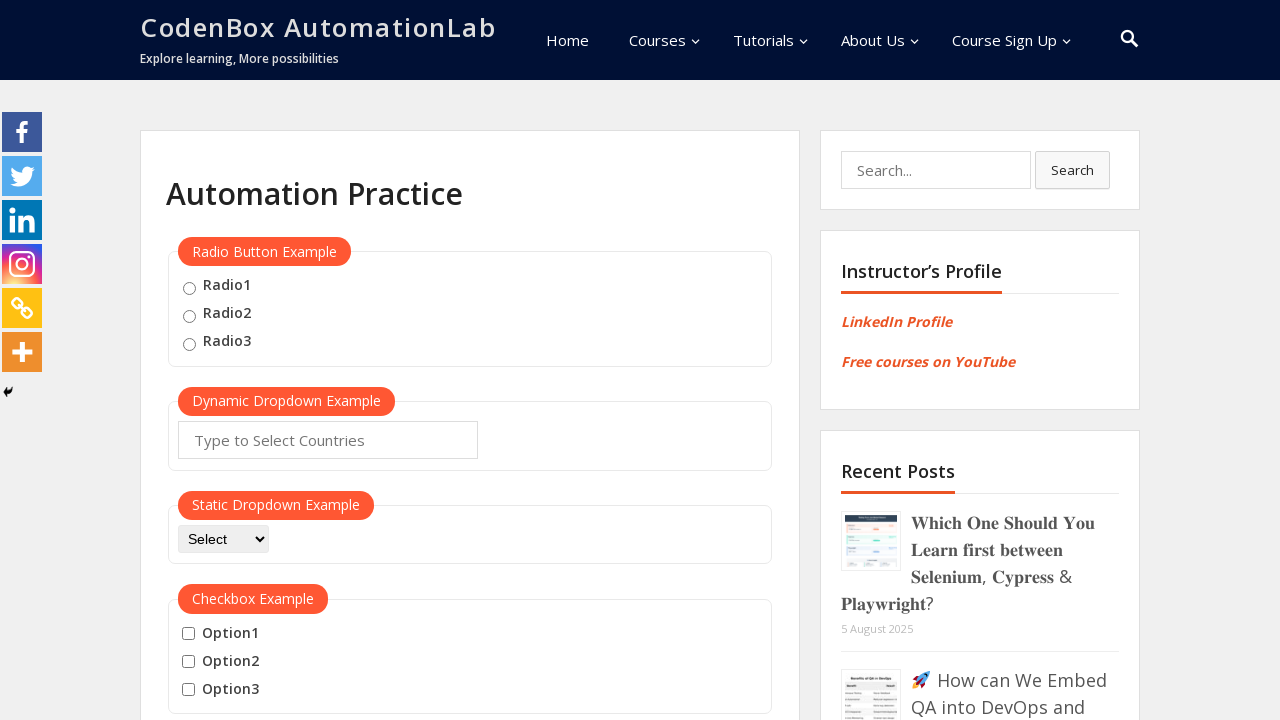

Clicked button to open new tab at (210, 361) on #opentab
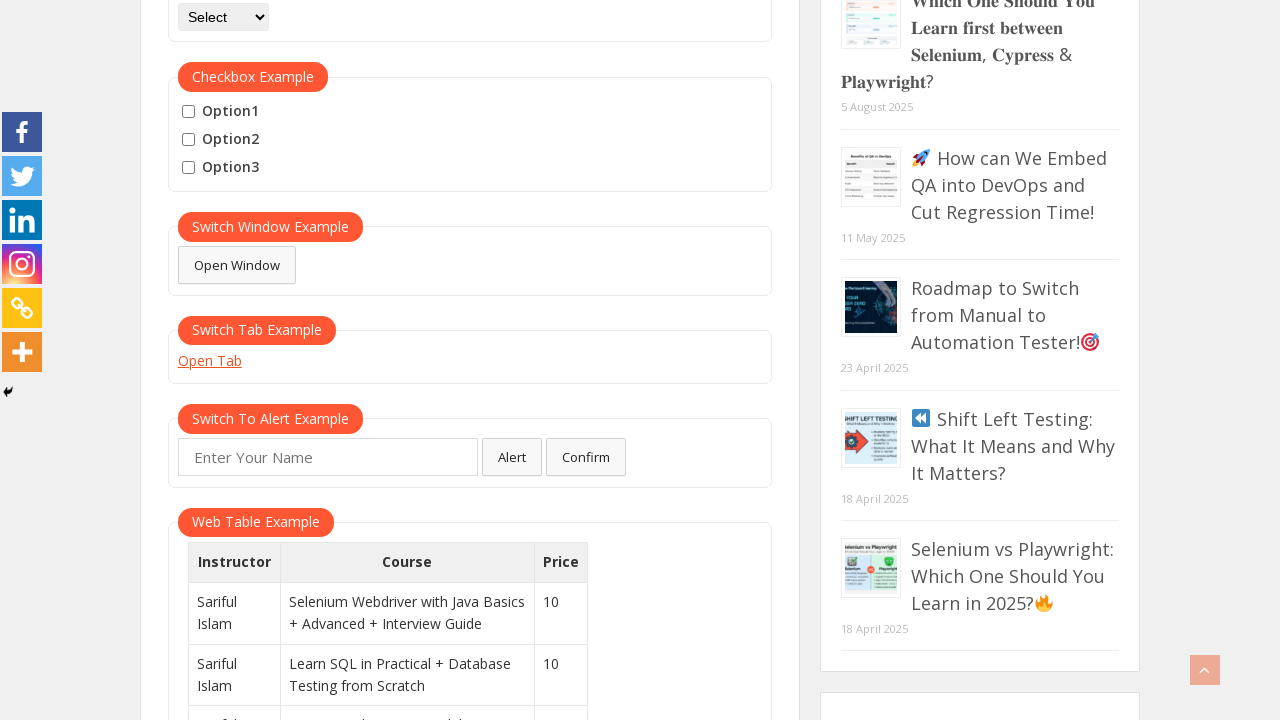

New tab opened and page object retrieved
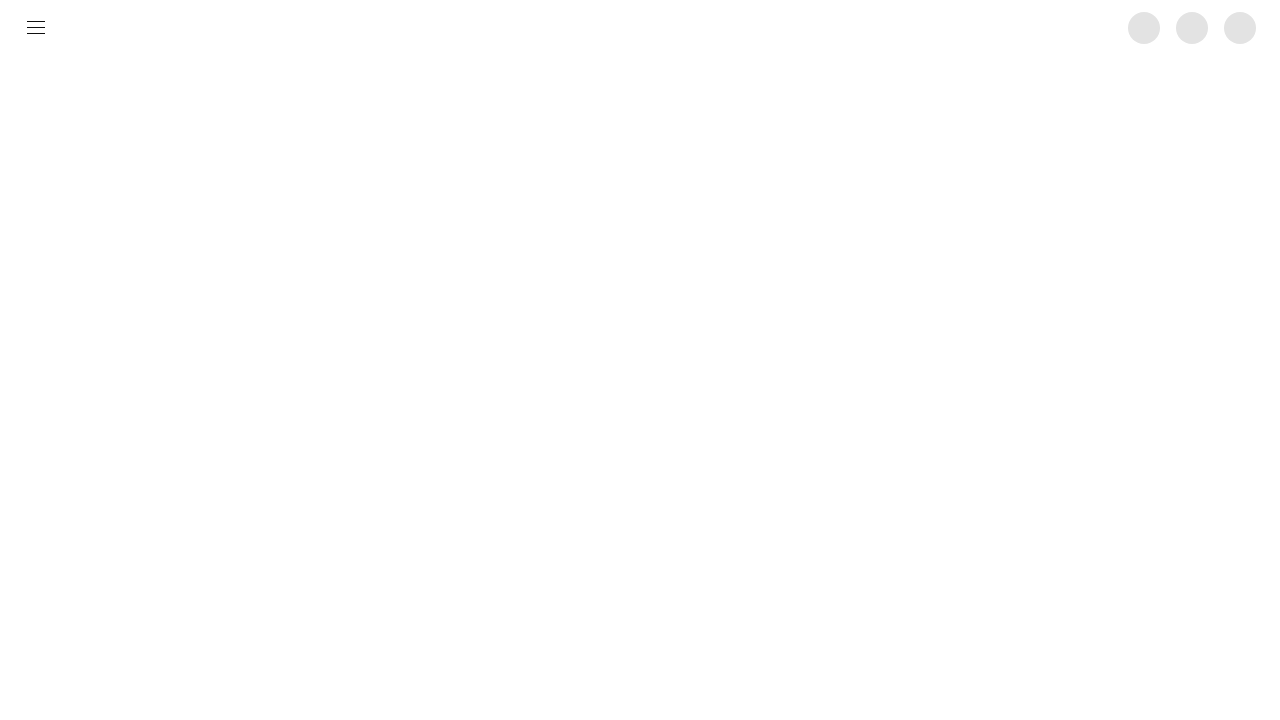

New tab page loaded successfully
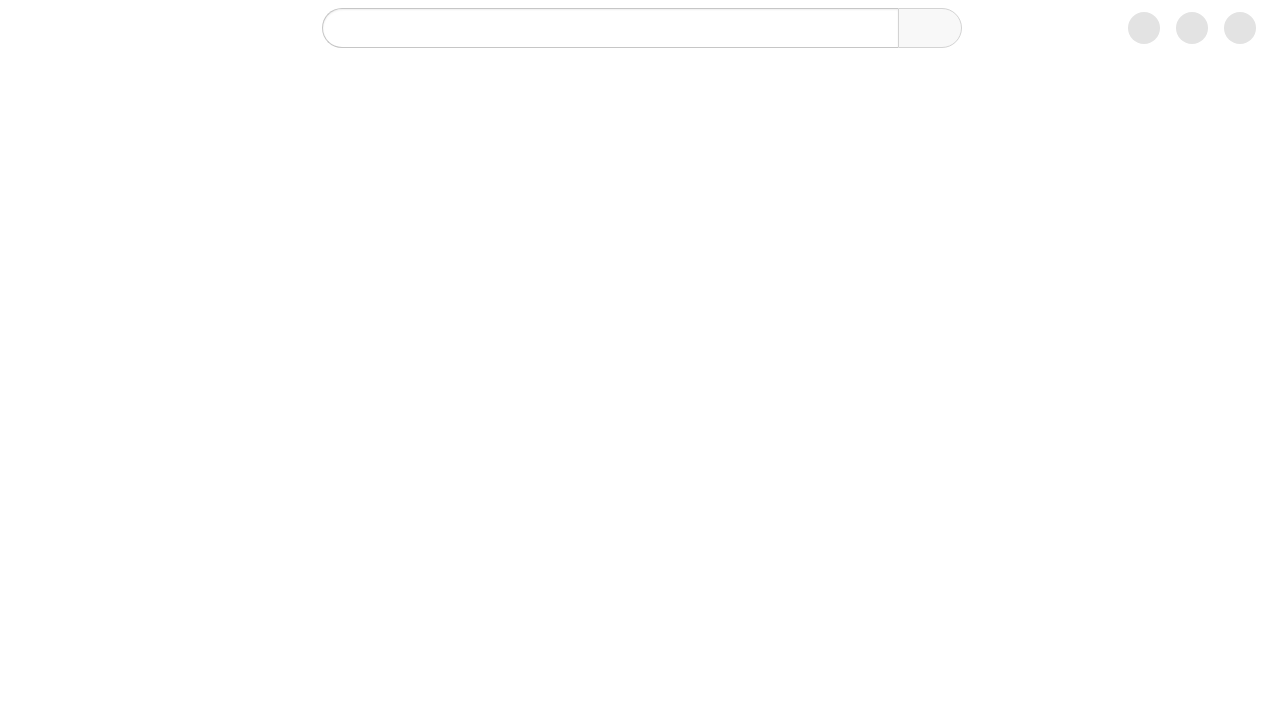

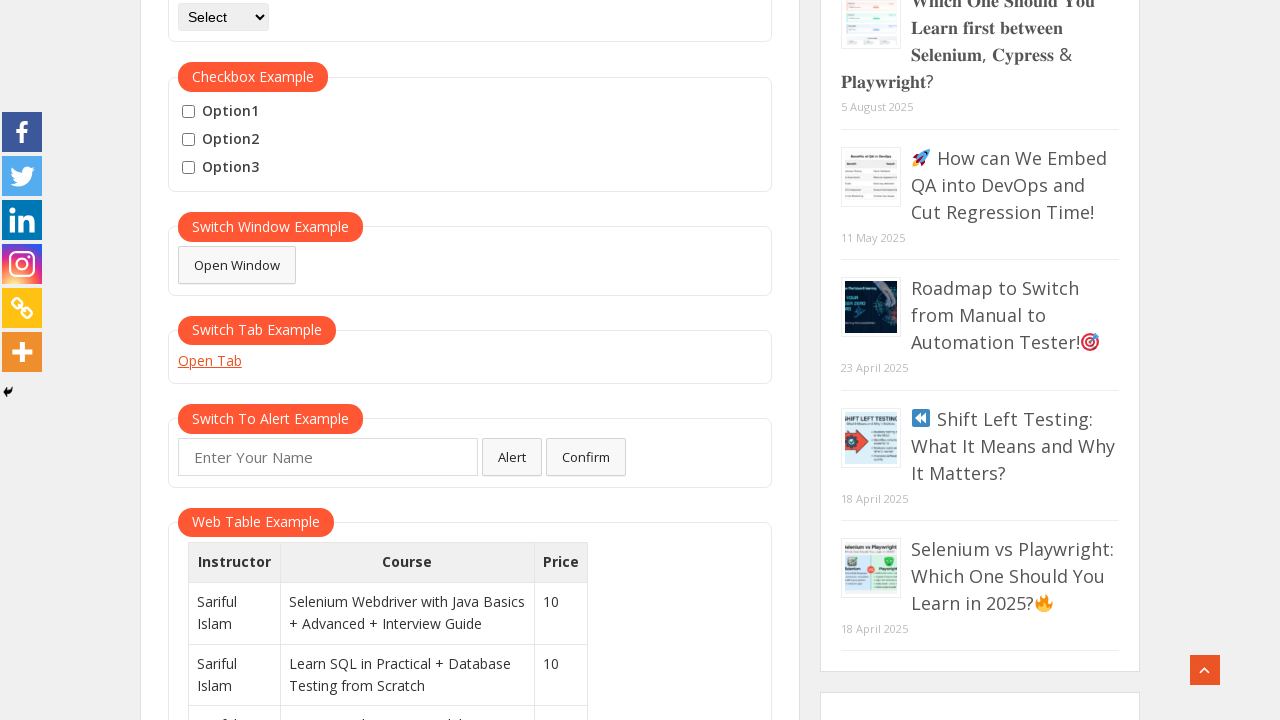